Tests finding all elements with class "test", verifying there are 5 elements, and checking the third element's text is "Test Text 4"

Starting URL: https://kristinek.github.io/site/examples/locators

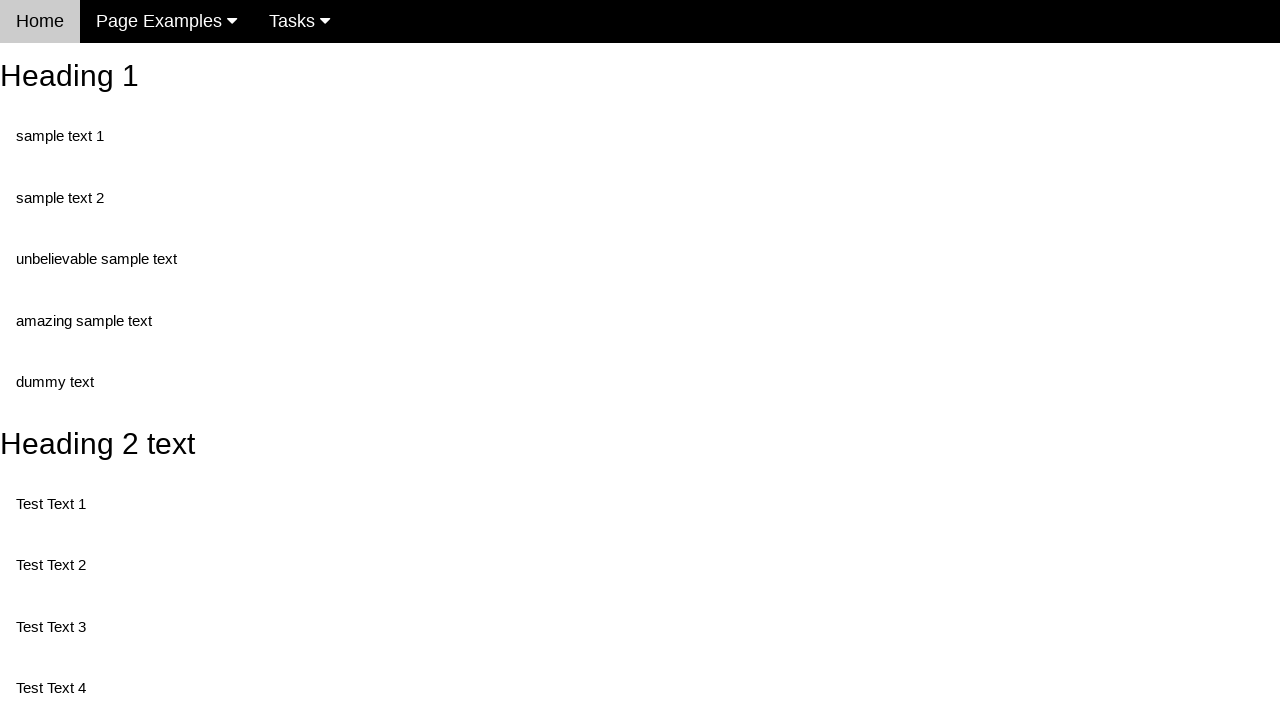

Navigated to locators example page
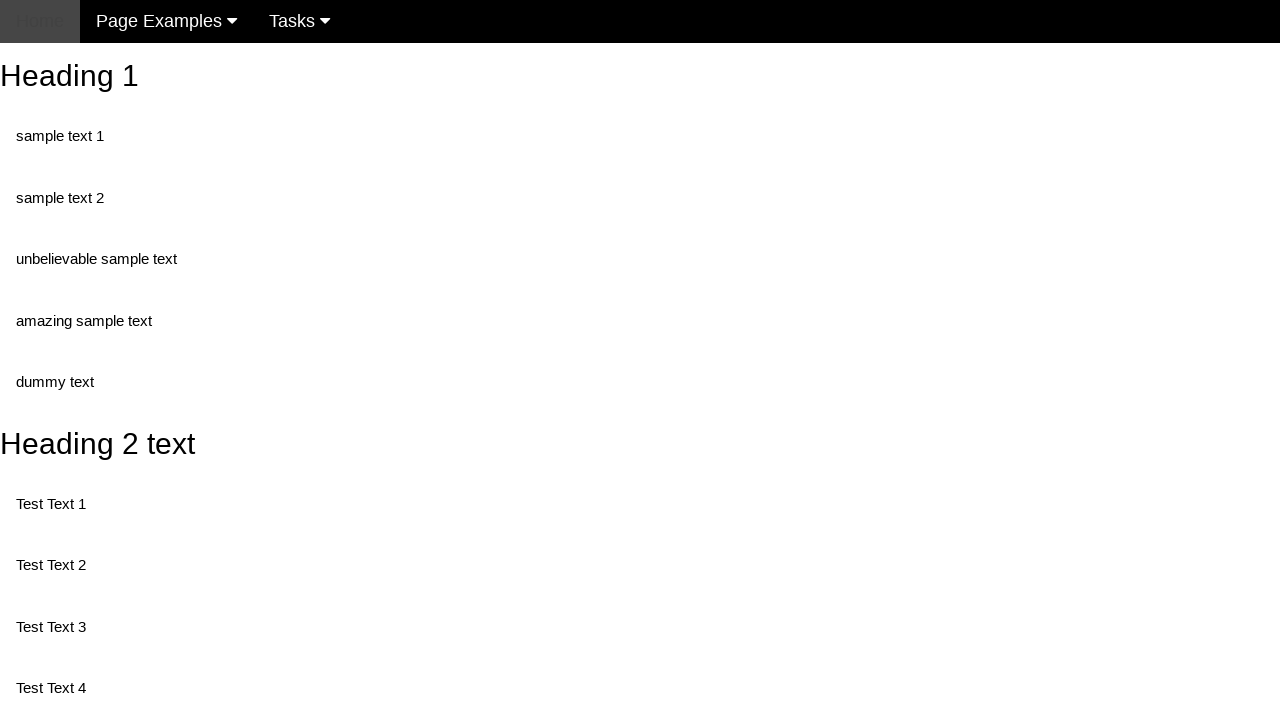

Located all elements with class 'test'
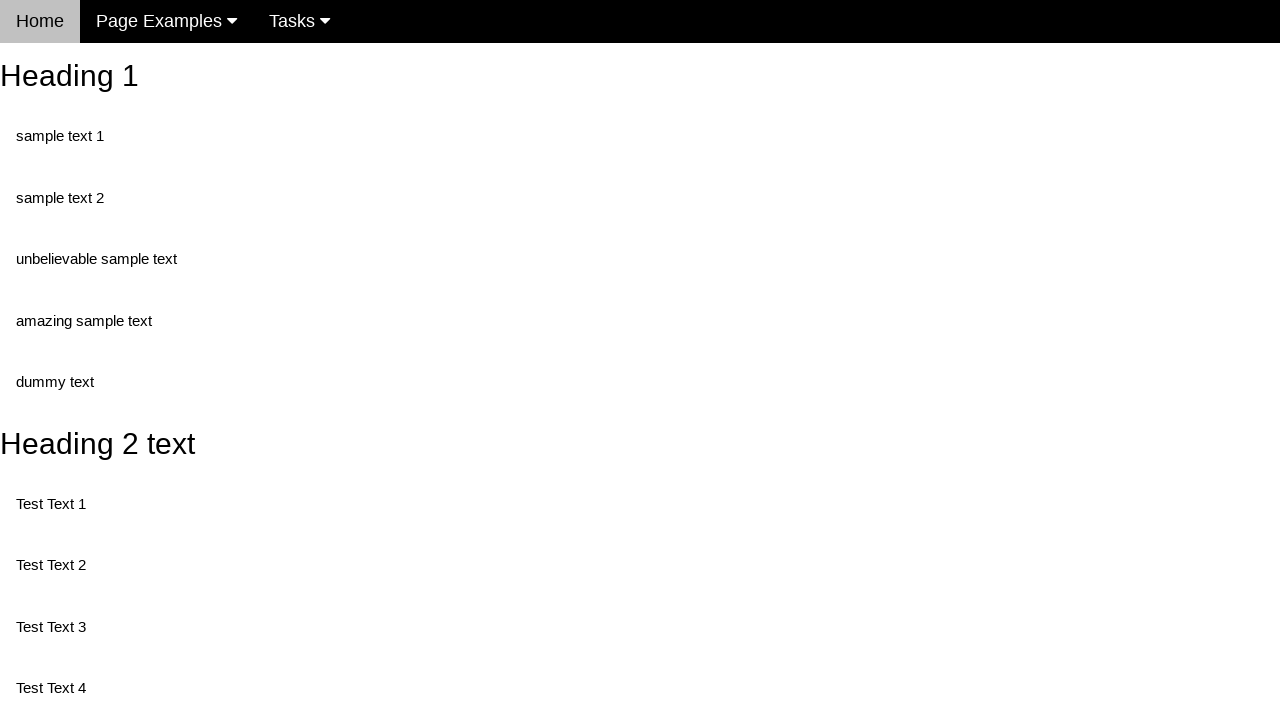

Retrieved count of test elements
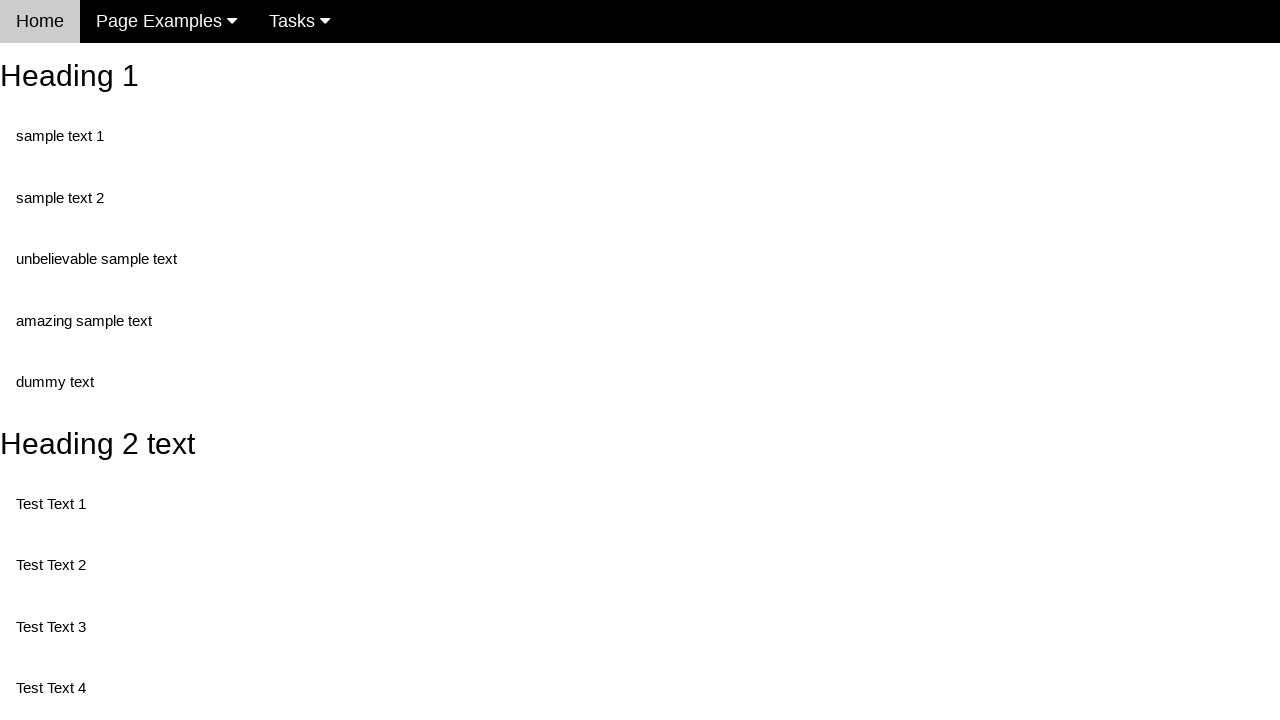

Verified that there are 5 elements with class 'test'
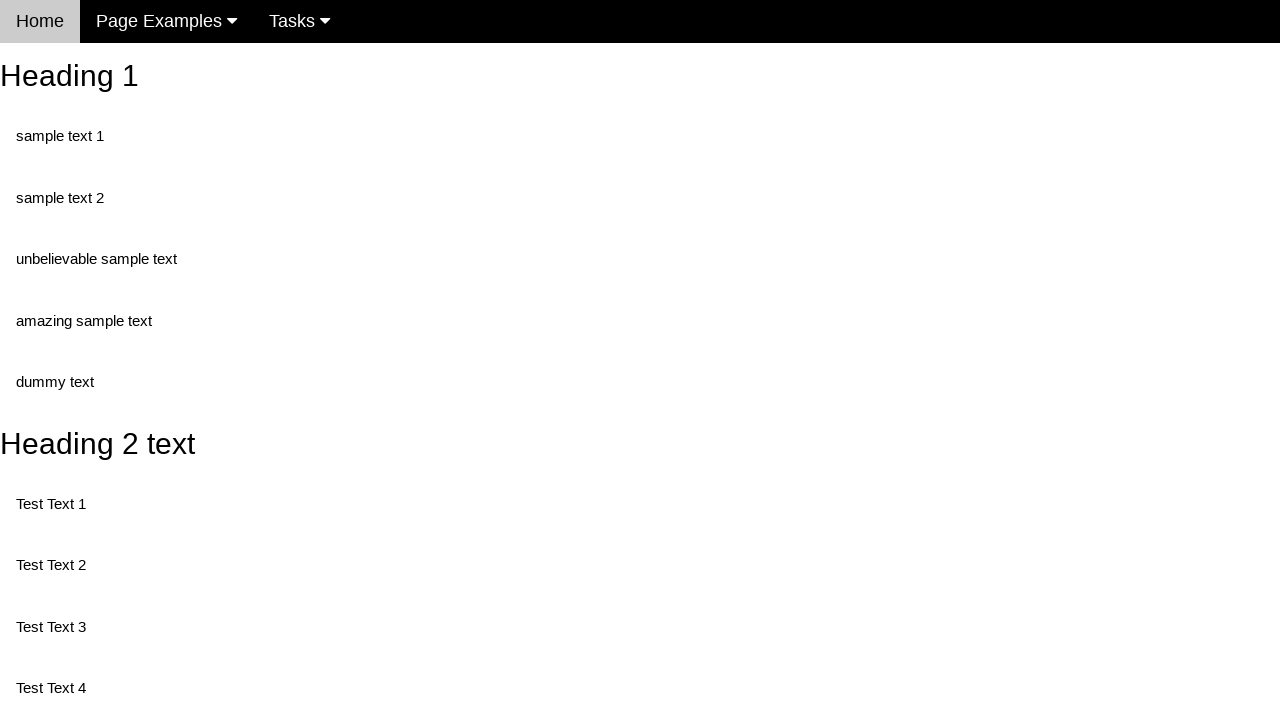

Retrieved text content of third element (index 2)
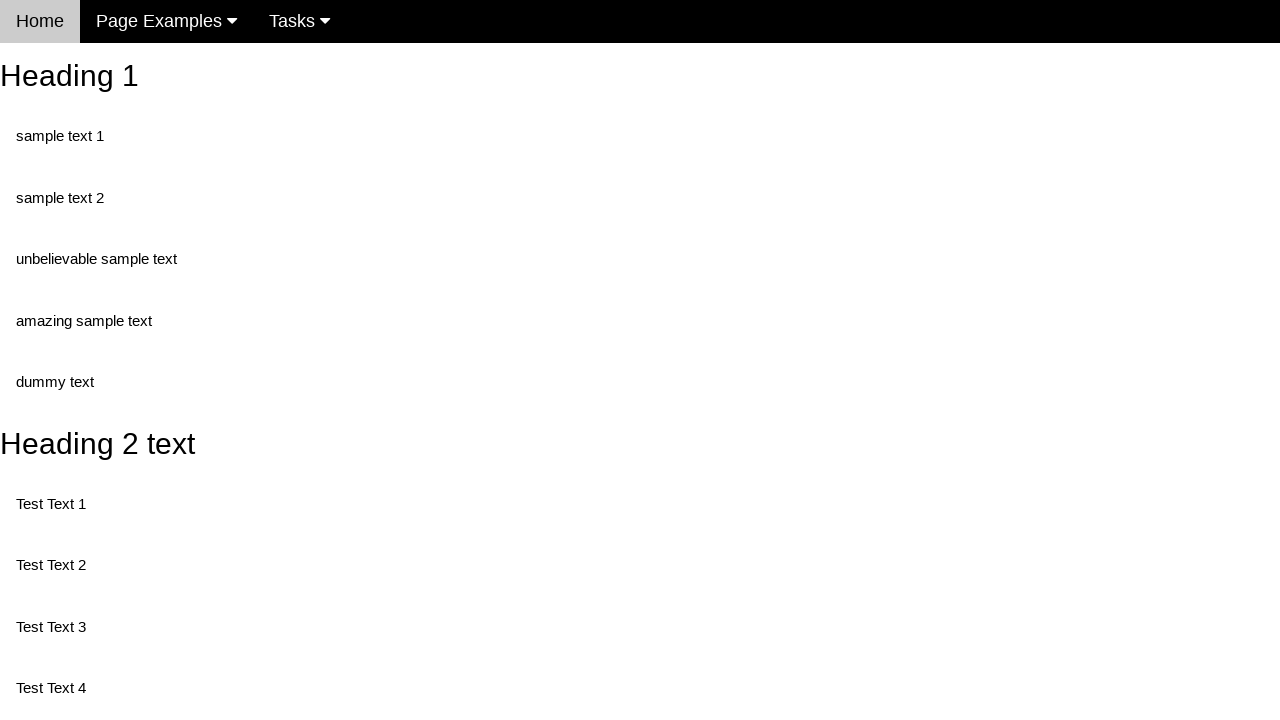

Verified that third element text is 'Test Text 4'
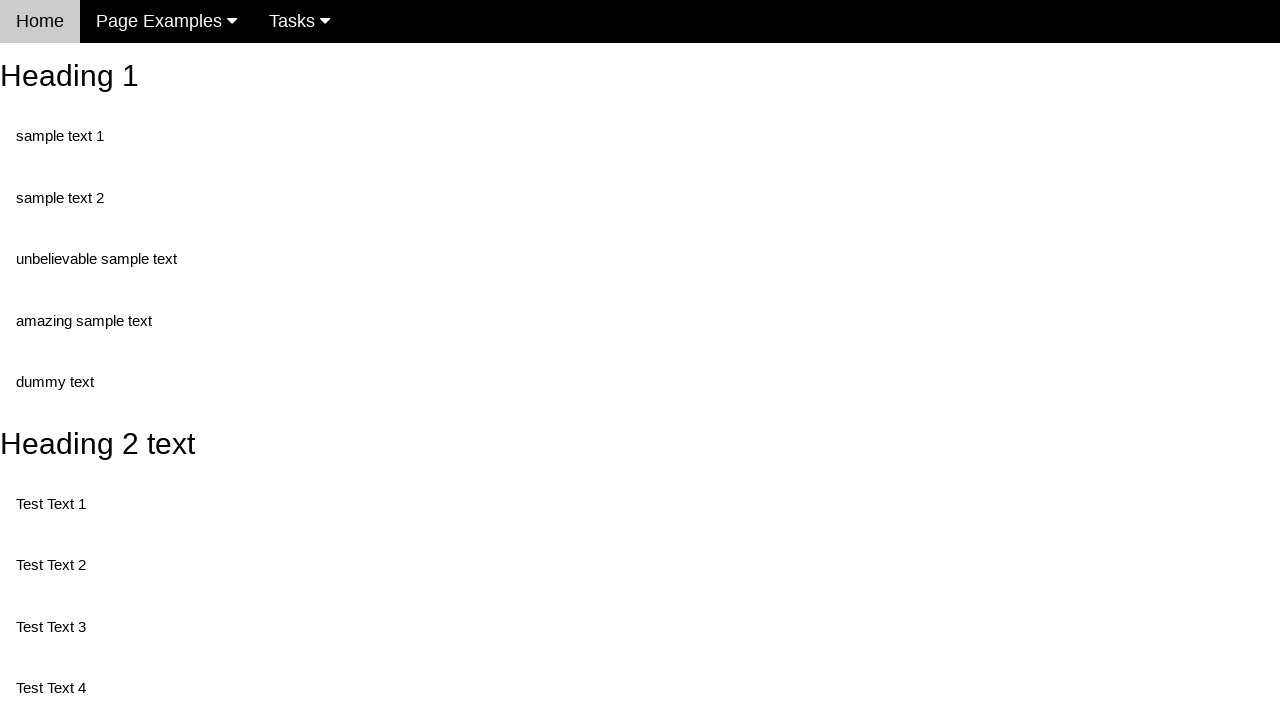

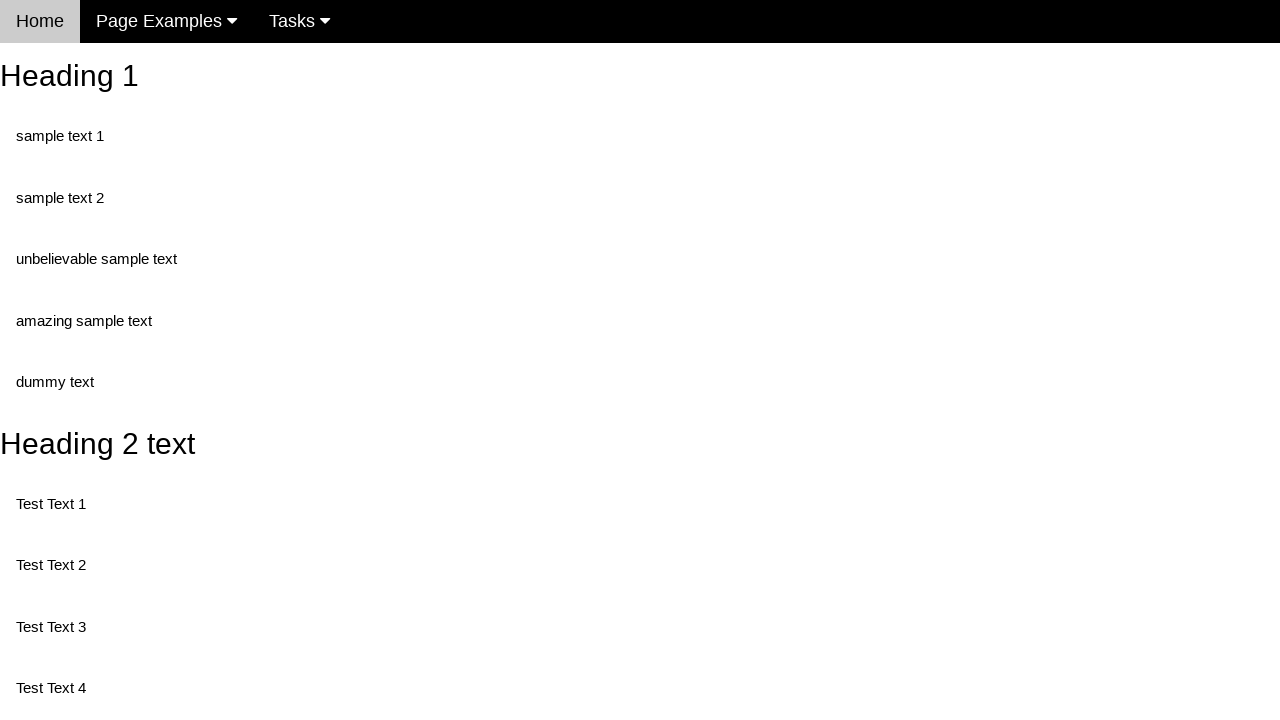